Navigates to a GitHub Pages site, clicks a link with a mathematically calculated text value, then fills out a form with personal information (first name, last name, city, country) and submits it.

Starting URL: http://suninjuly.github.io/find_link_text

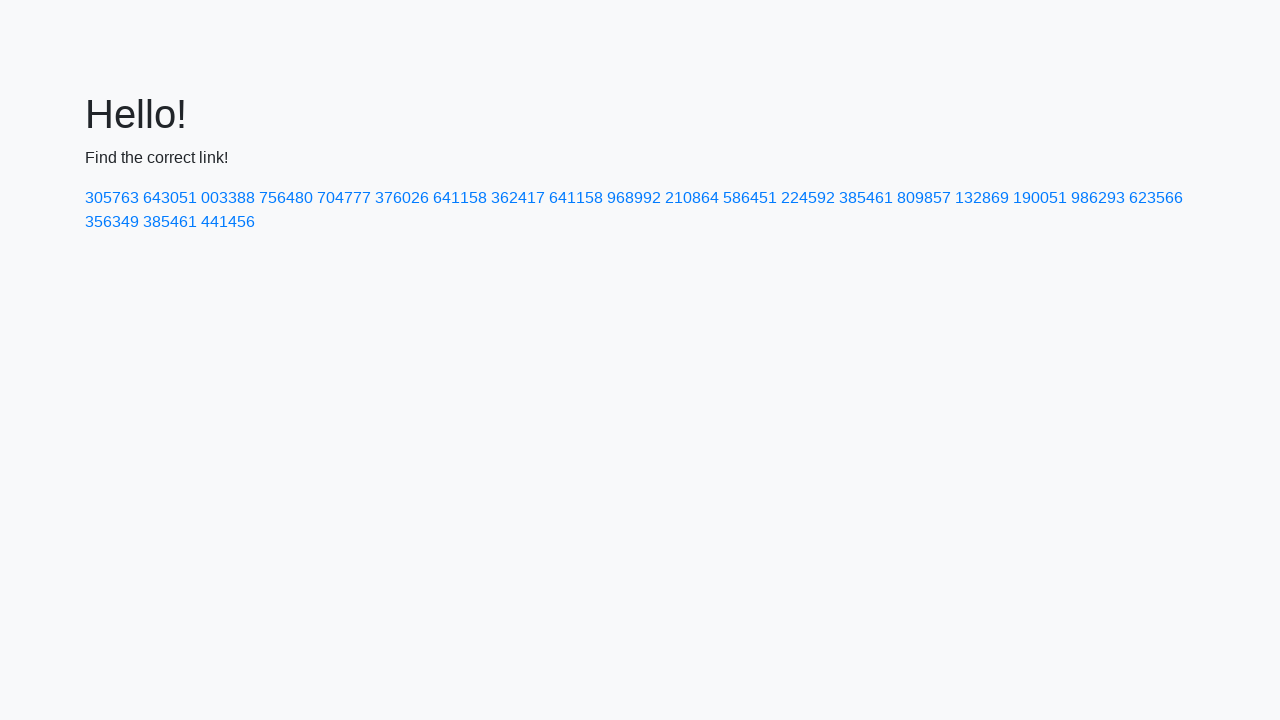

Navigated to GitHub Pages site at http://suninjuly.github.io/find_link_text
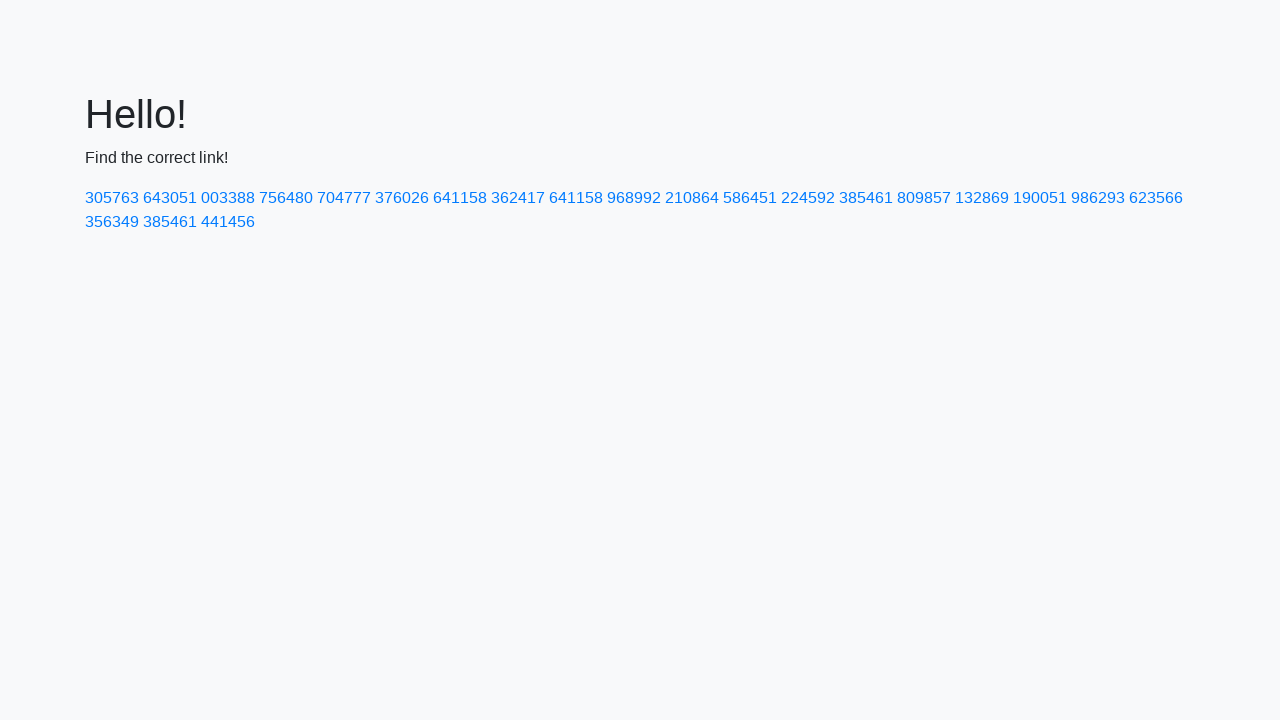

Calculated link text value: 224592
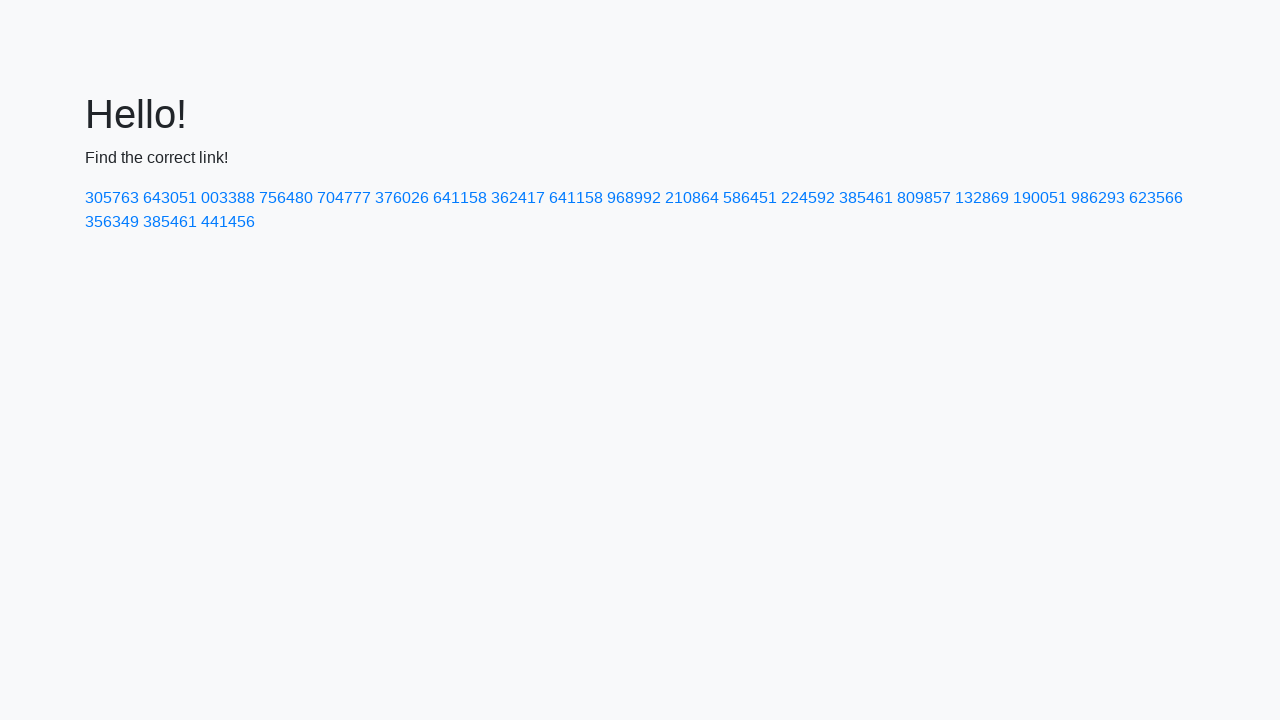

Clicked link with text '224592' at (808, 198) on text=224592
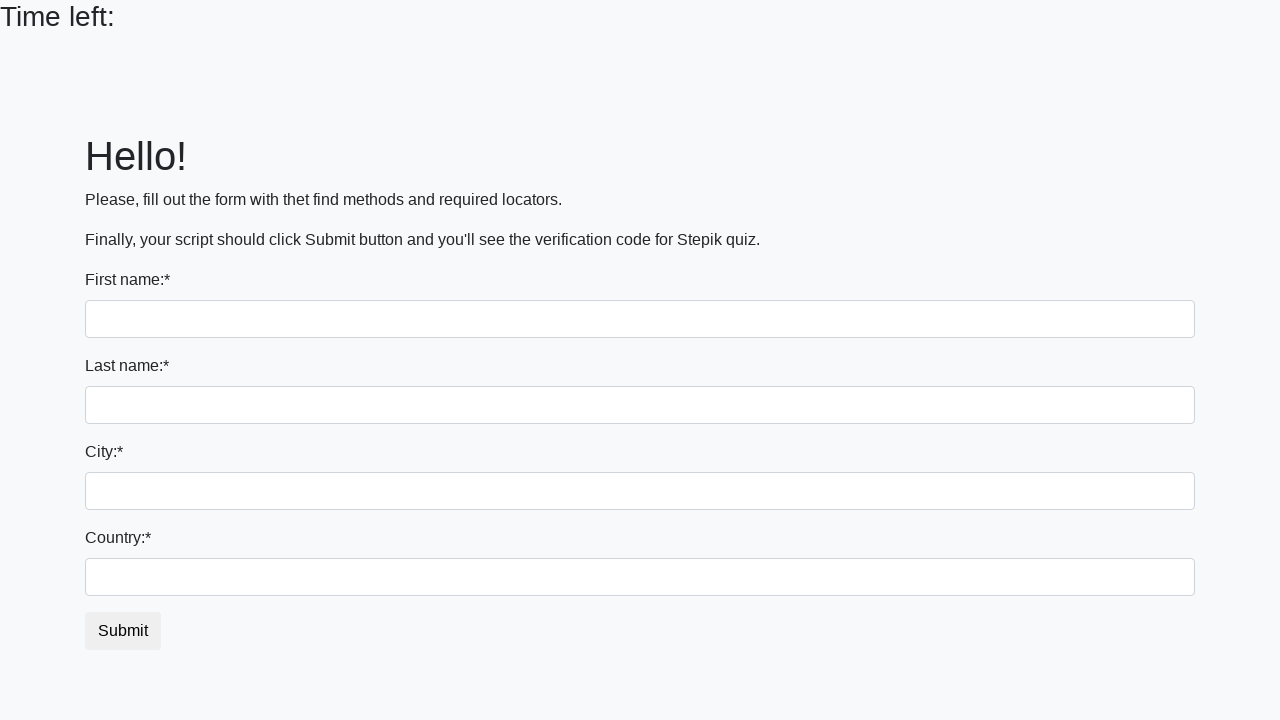

Filled first name field with 'Ivan' on input
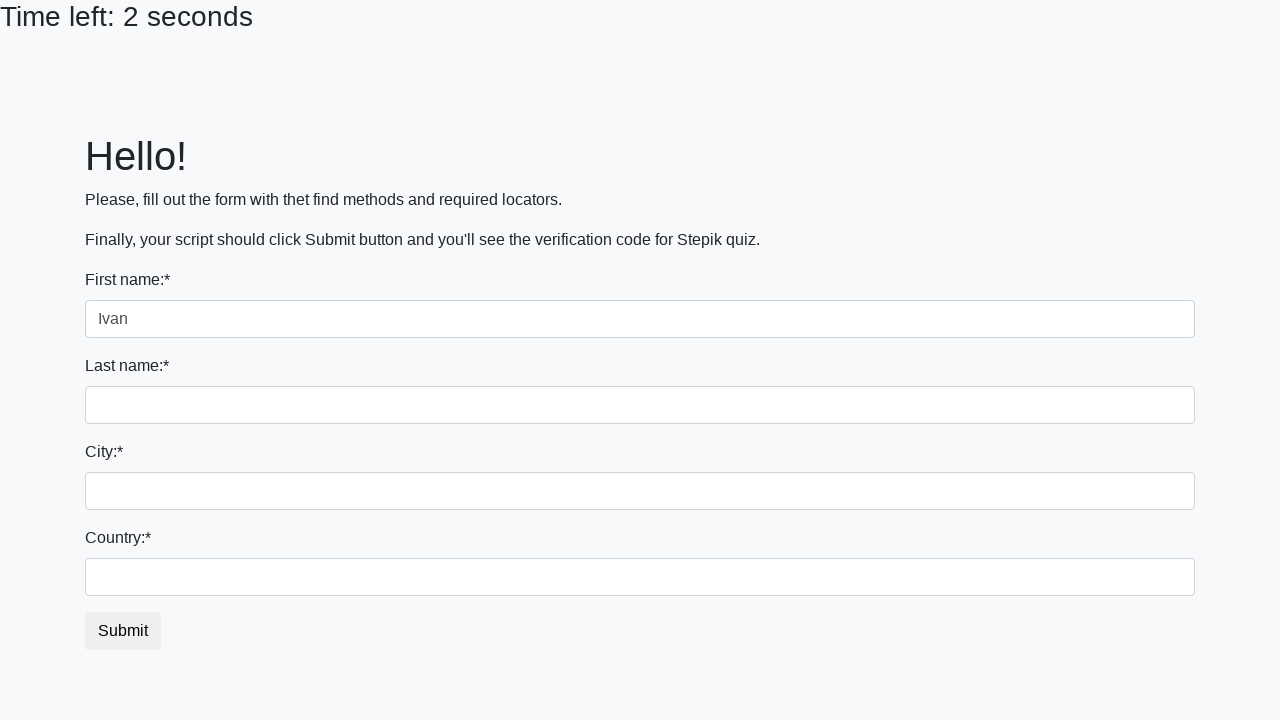

Filled last name field with 'Petrov' on input[name='last_name']
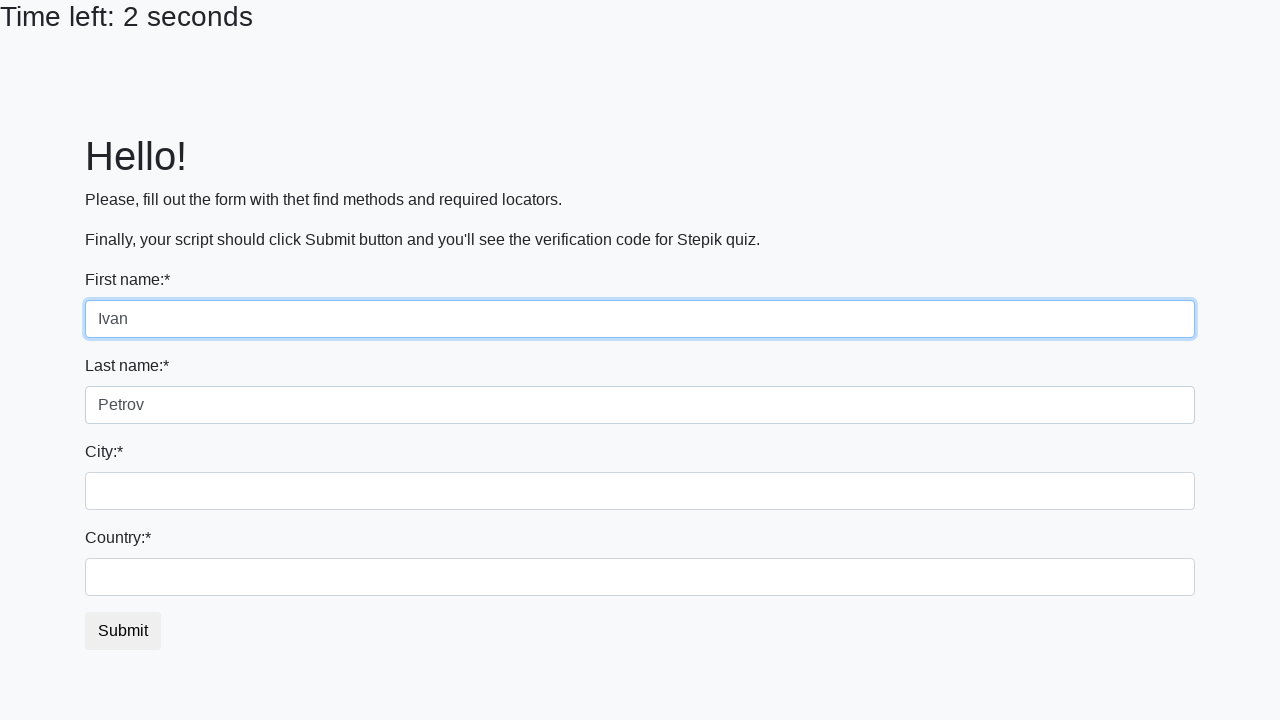

Filled city field with 'Smolensk' on .city
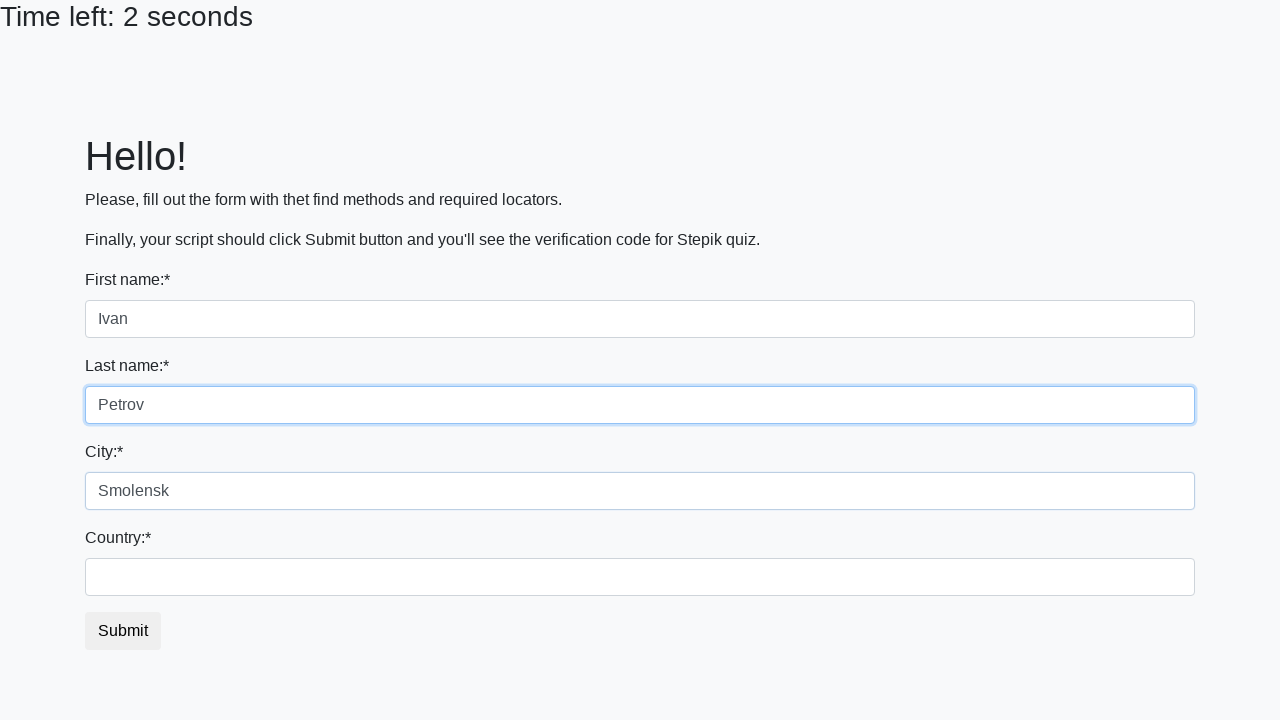

Filled country field with 'Russia' on #country
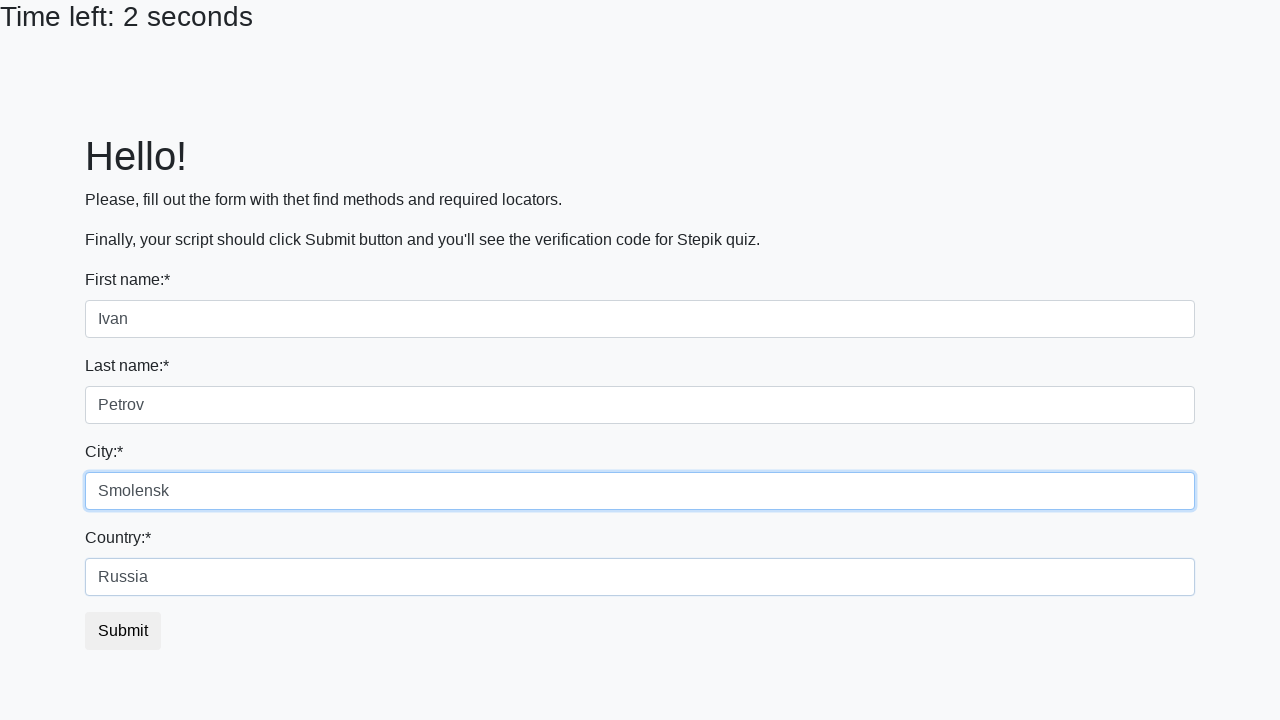

Clicked submit button to submit form at (123, 631) on button.btn
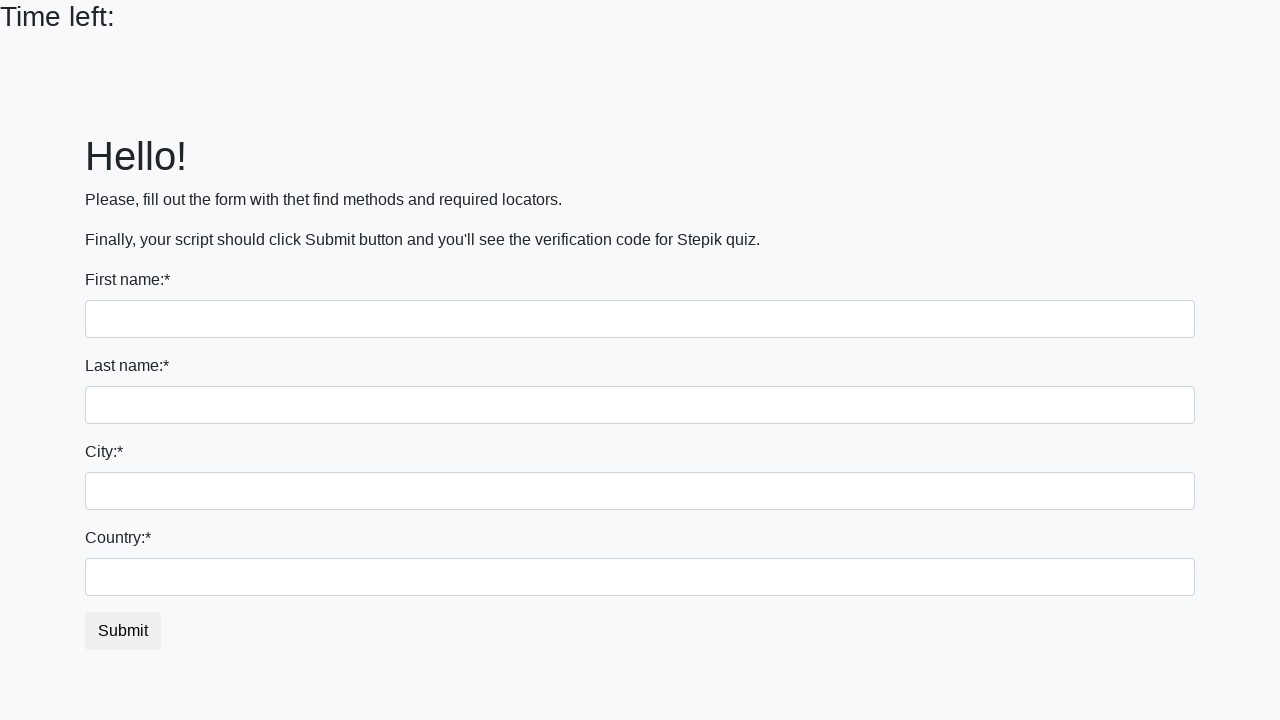

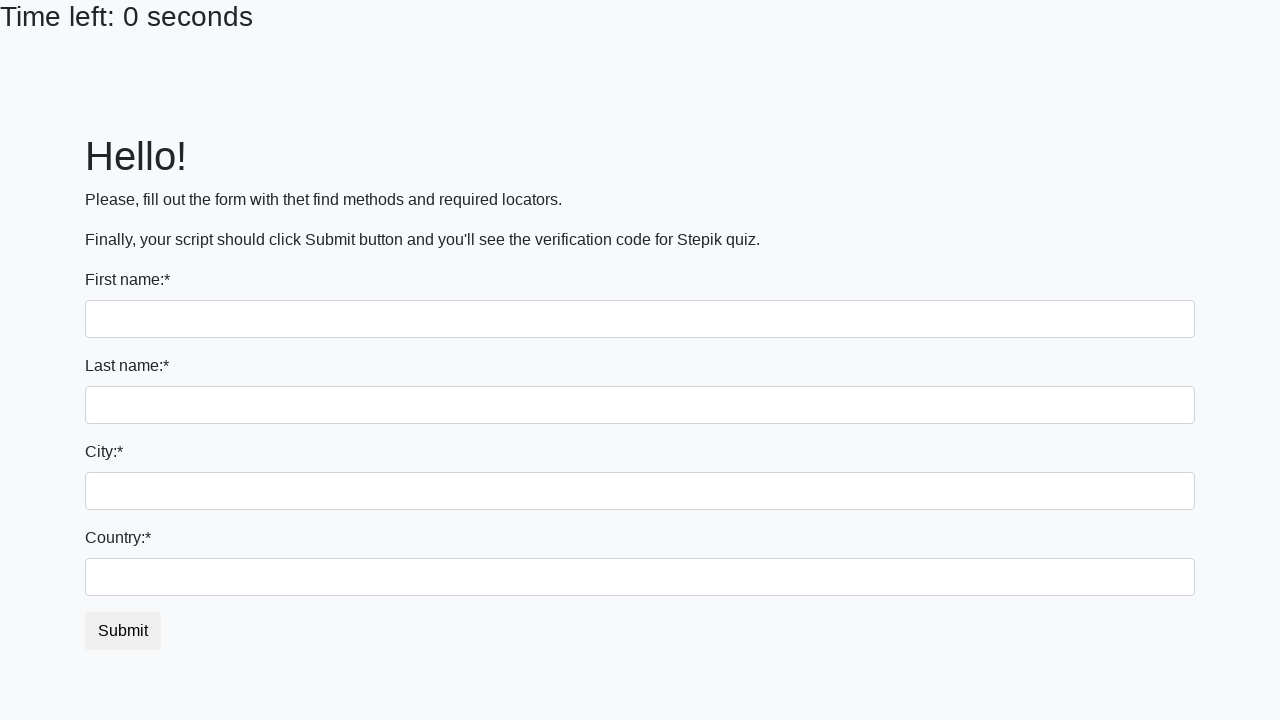